Tests JavaScript alert handling by triggering confirm dialogs and accepting/dismissing them

Starting URL: https://v1.training-support.net/selenium/javascript-alerts

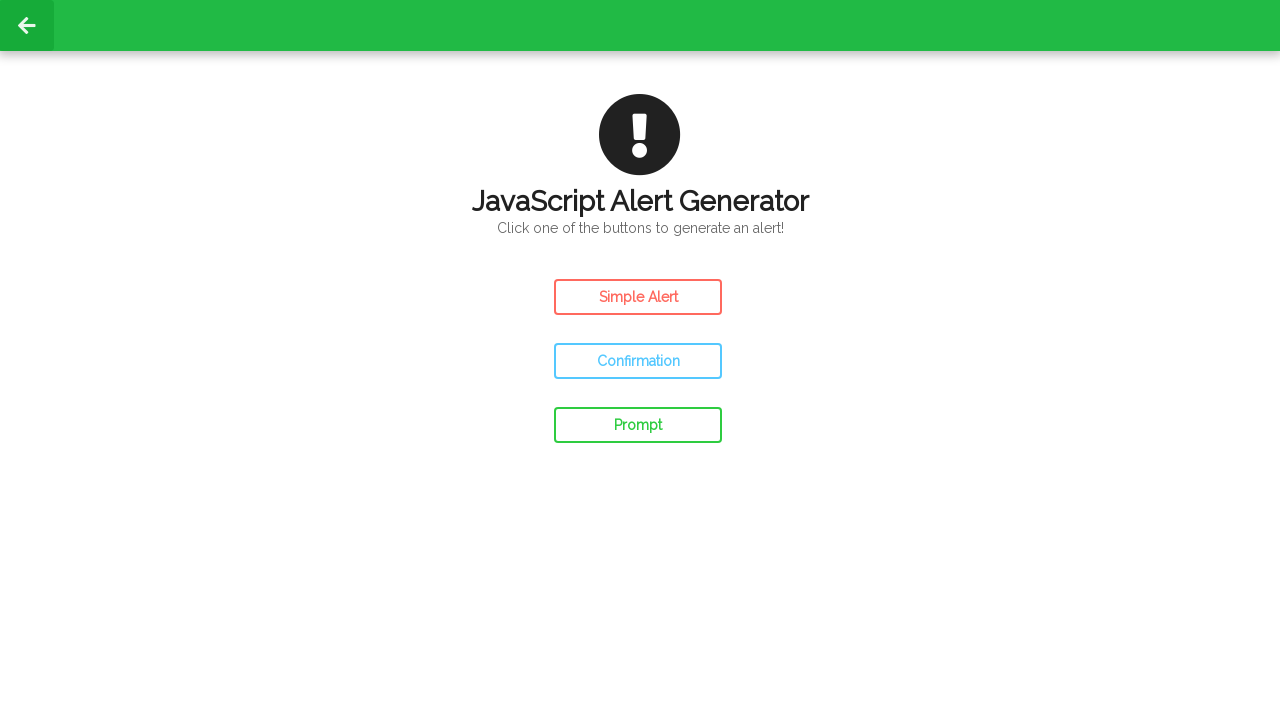

Clicked confirm button to trigger first alert at (638, 361) on #confirm
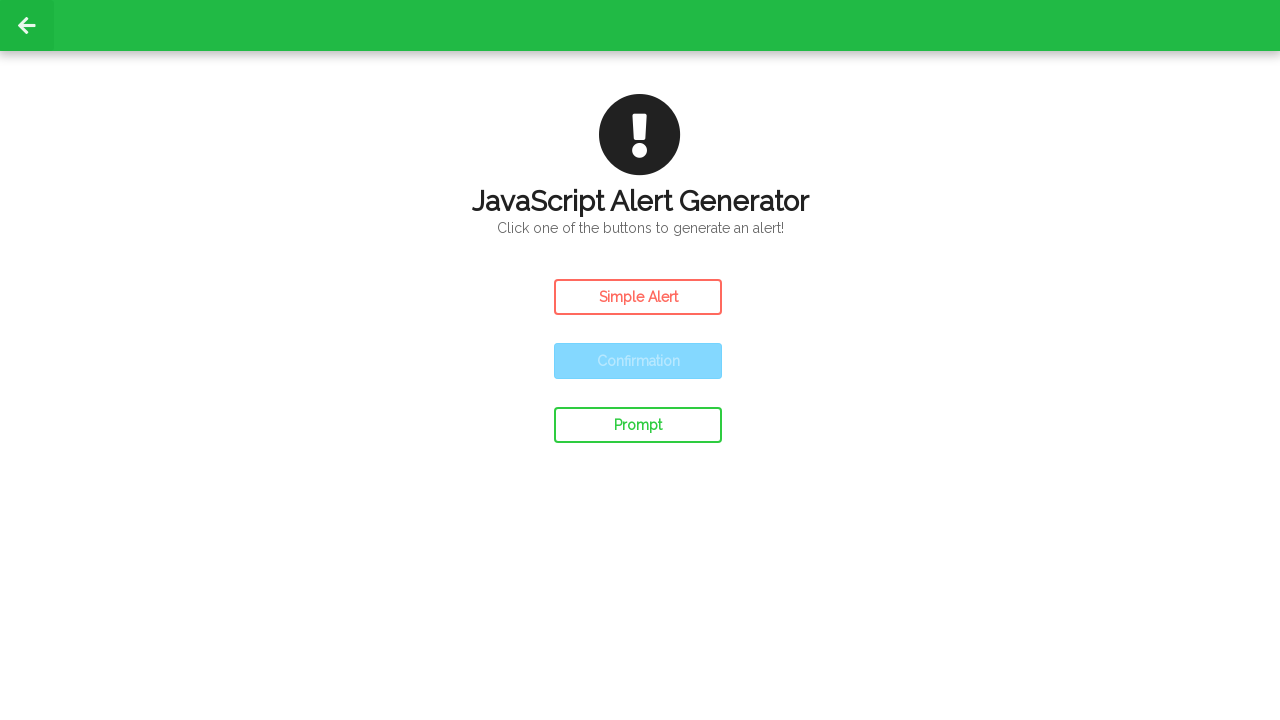

Set up dialog handler to accept confirm dialog
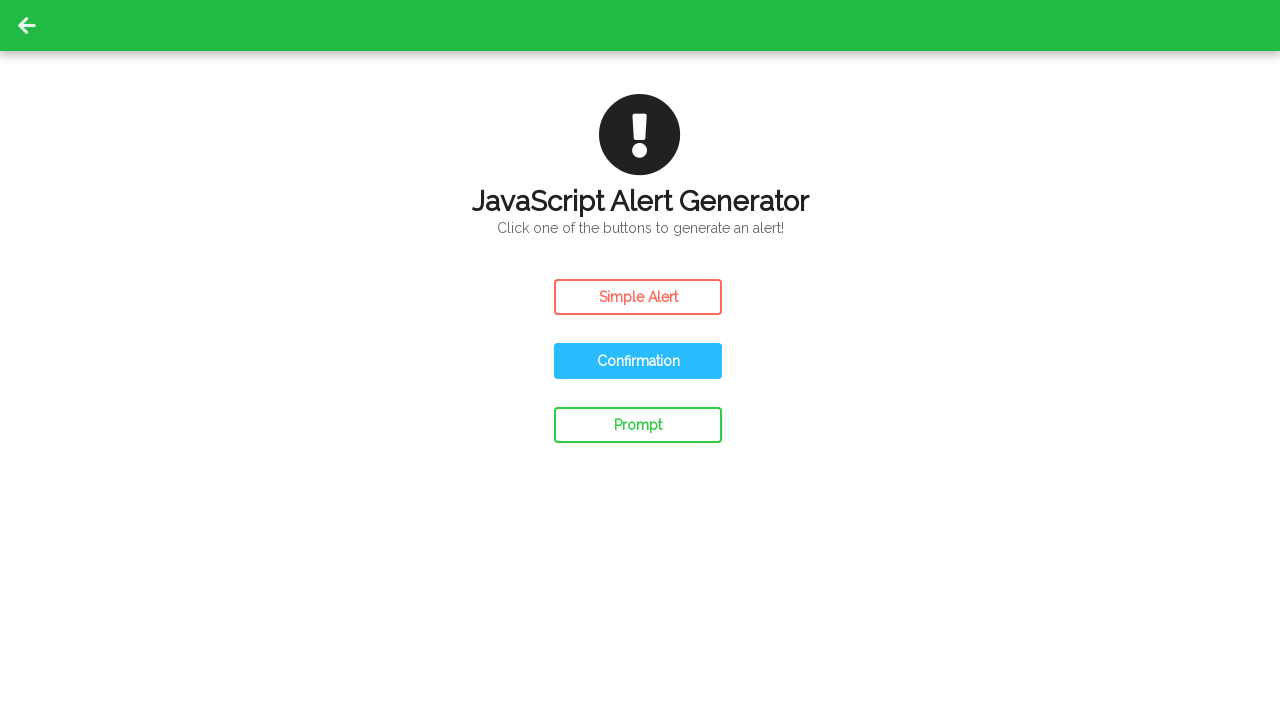

Clicked confirm button again to trigger second alert at (638, 361) on #confirm
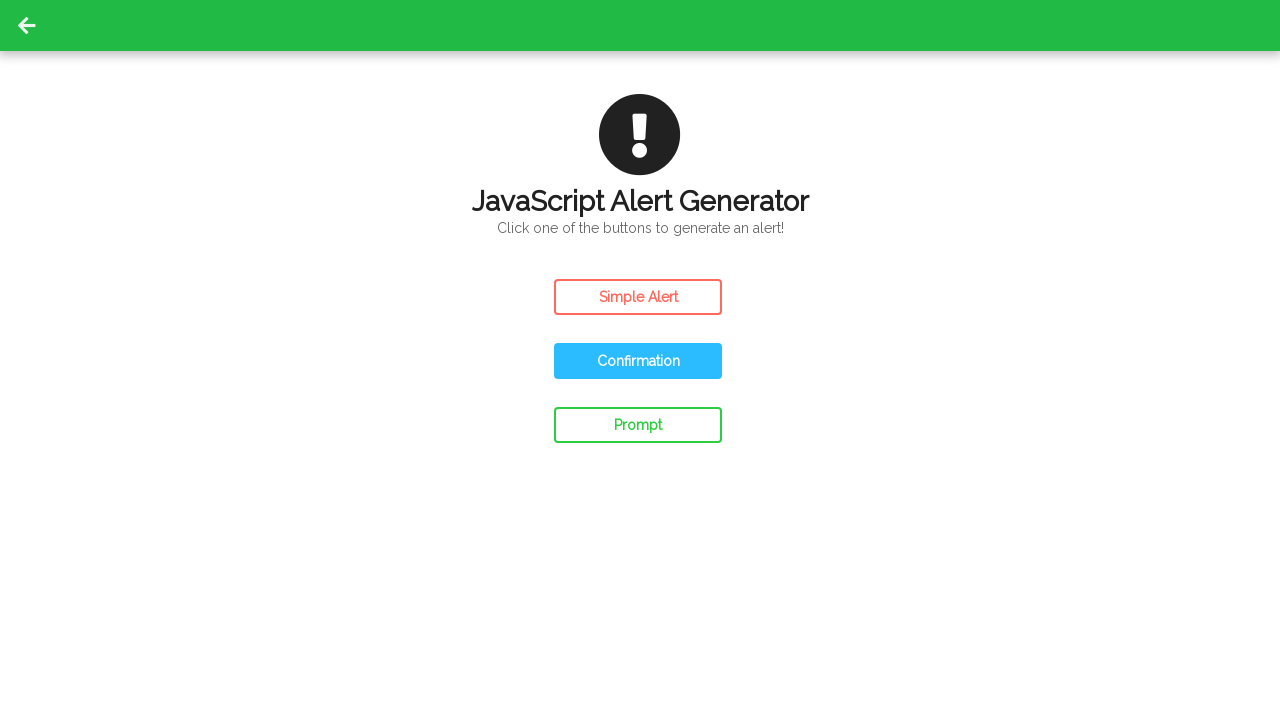

Set up dialog handler to dismiss confirm dialog
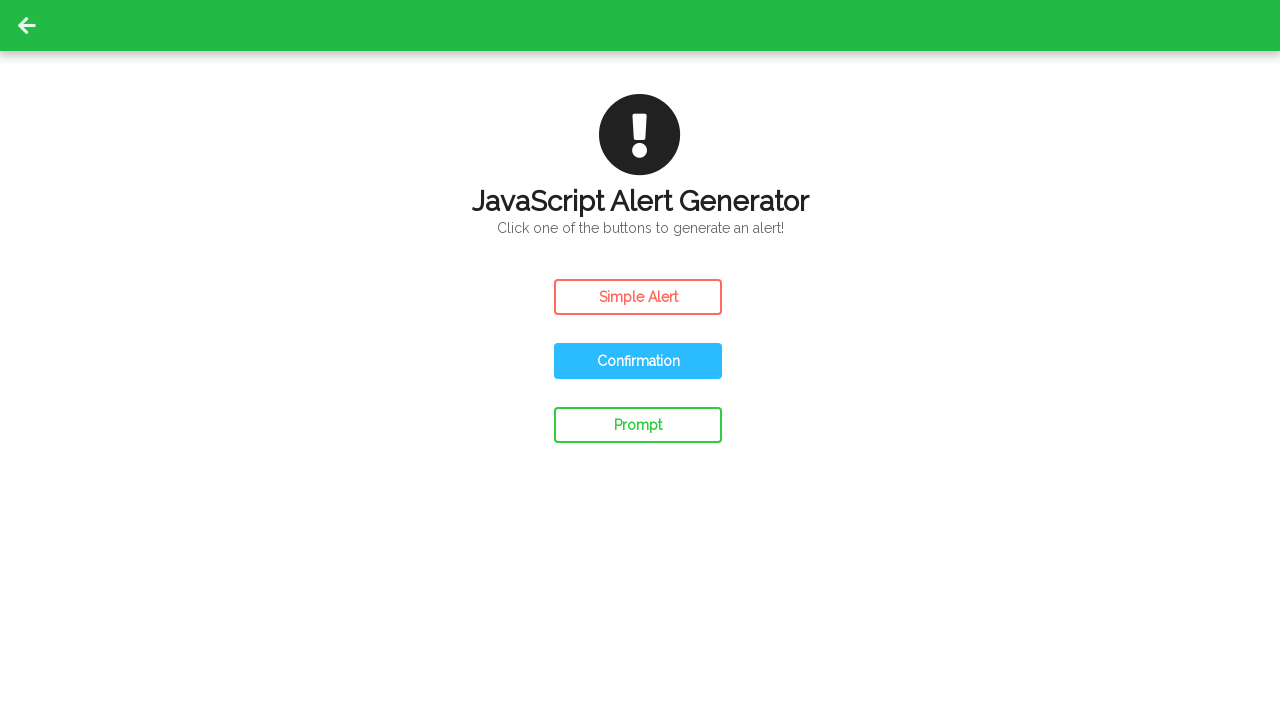

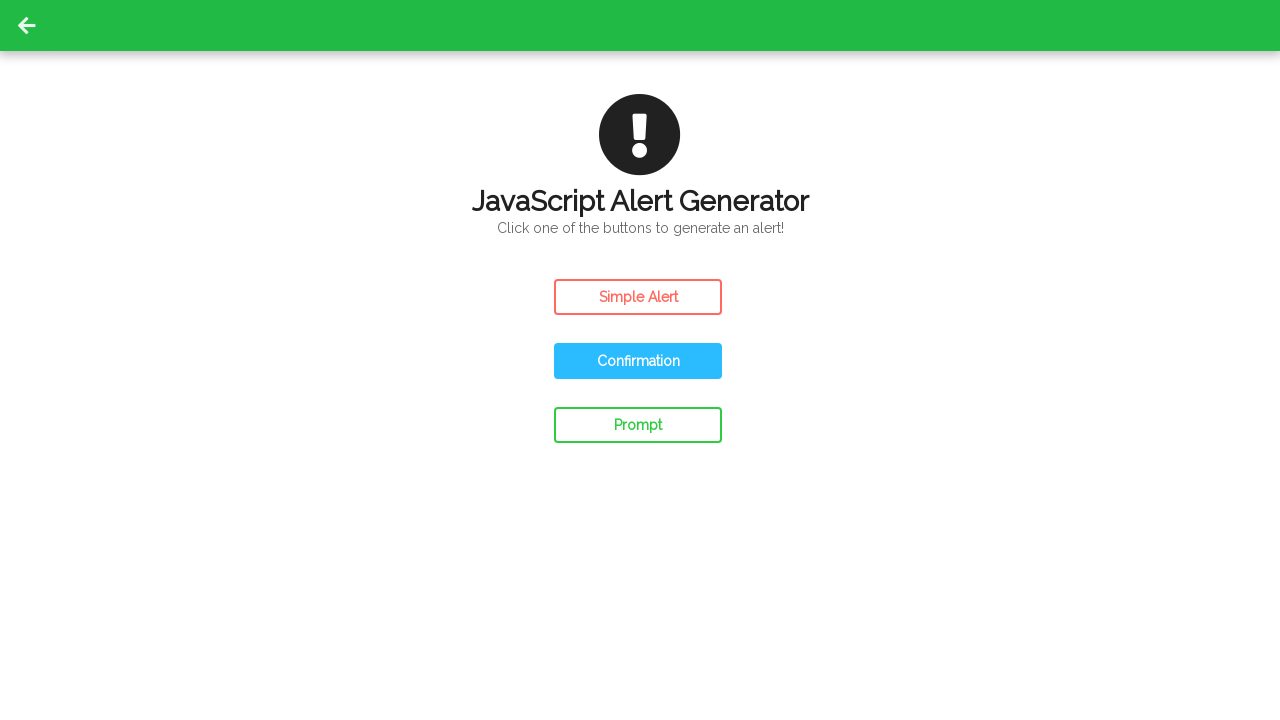